Tests window handling by opening a new window, switching between parent and child windows, and verifying content in each window

Starting URL: https://the-internet.herokuapp.com

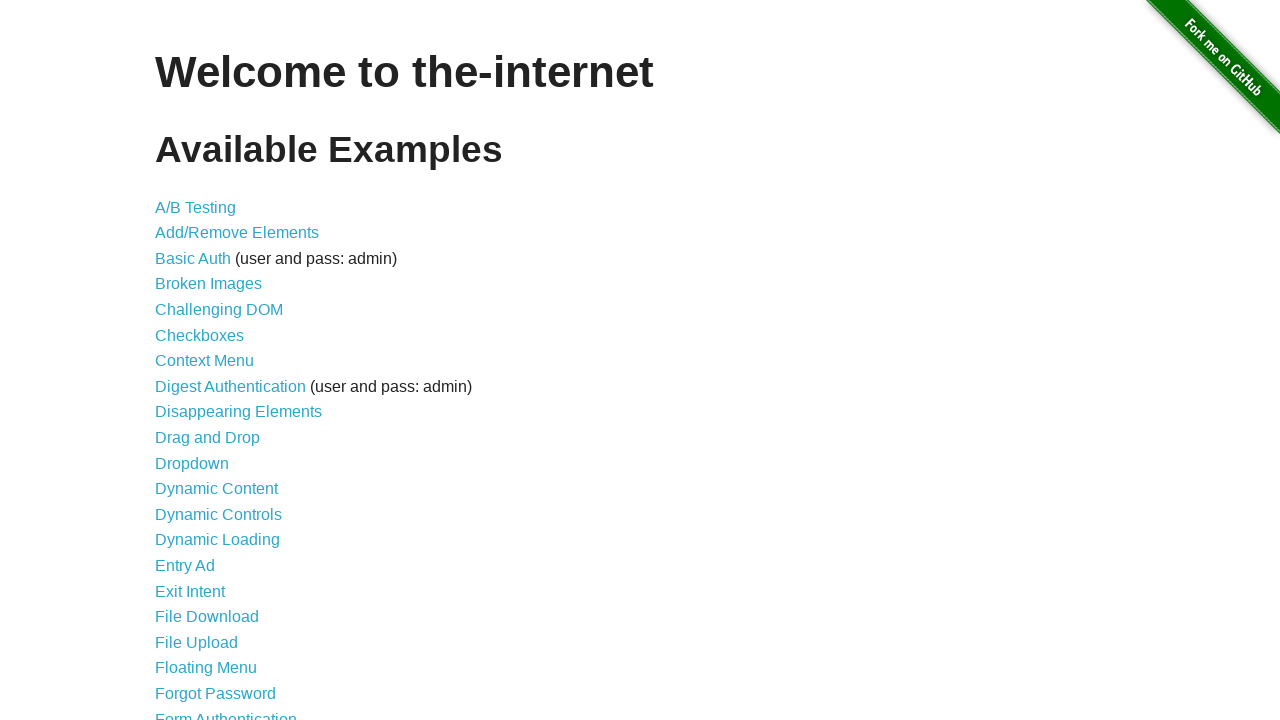

Clicked on Windows link to navigate to window handling test page at (218, 369) on a:has-text('Windows')
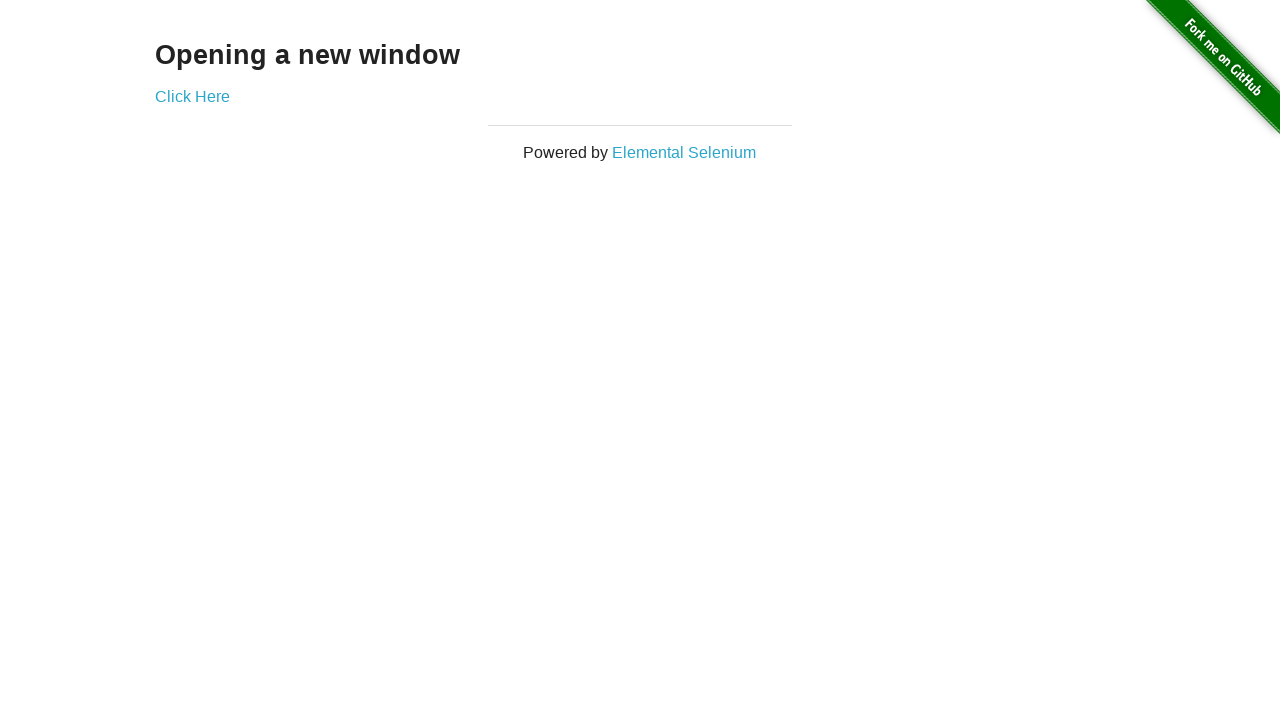

Clicked 'Click Here' link to open new window at (192, 96) on a:has-text('Click Here')
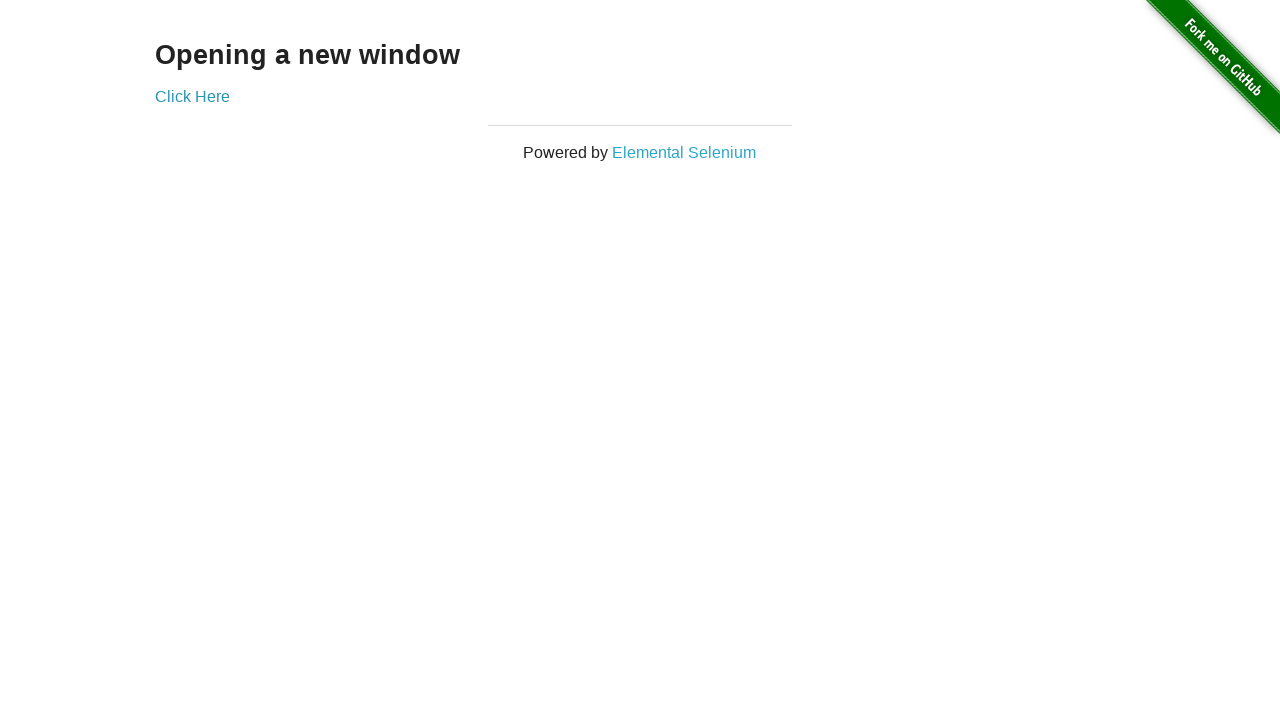

New window/tab opened and captured
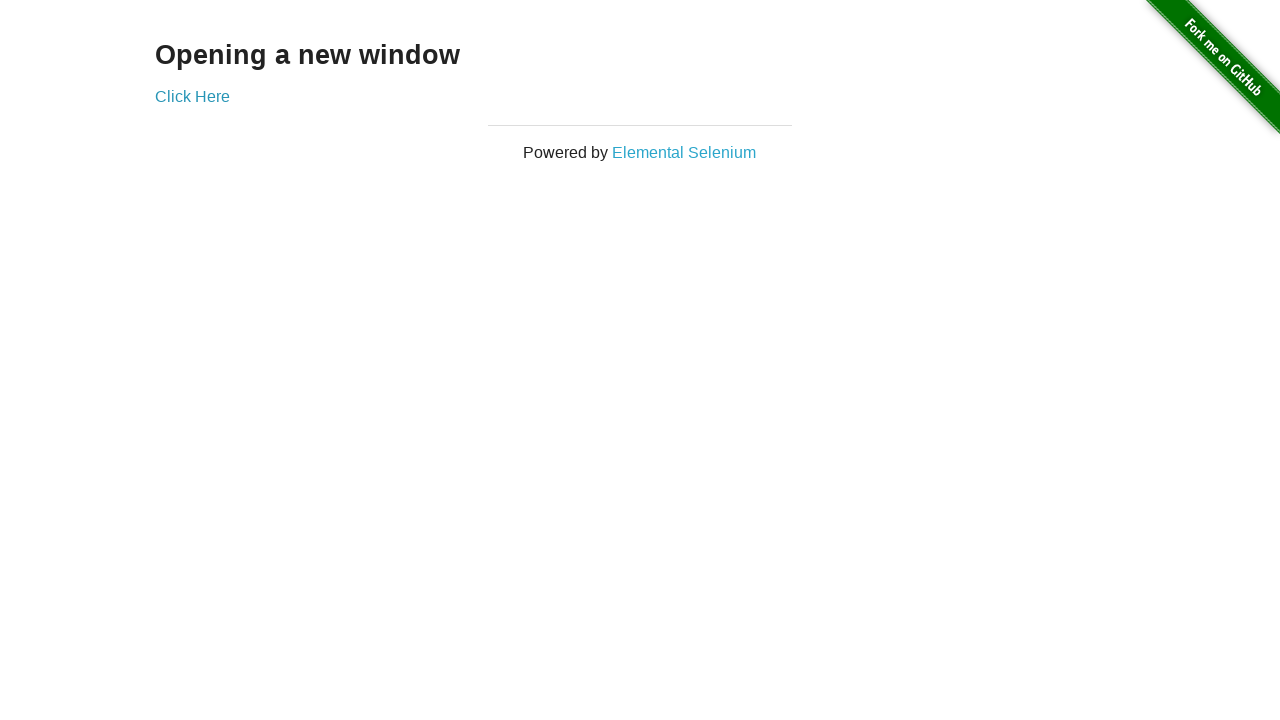

New page loaded completely
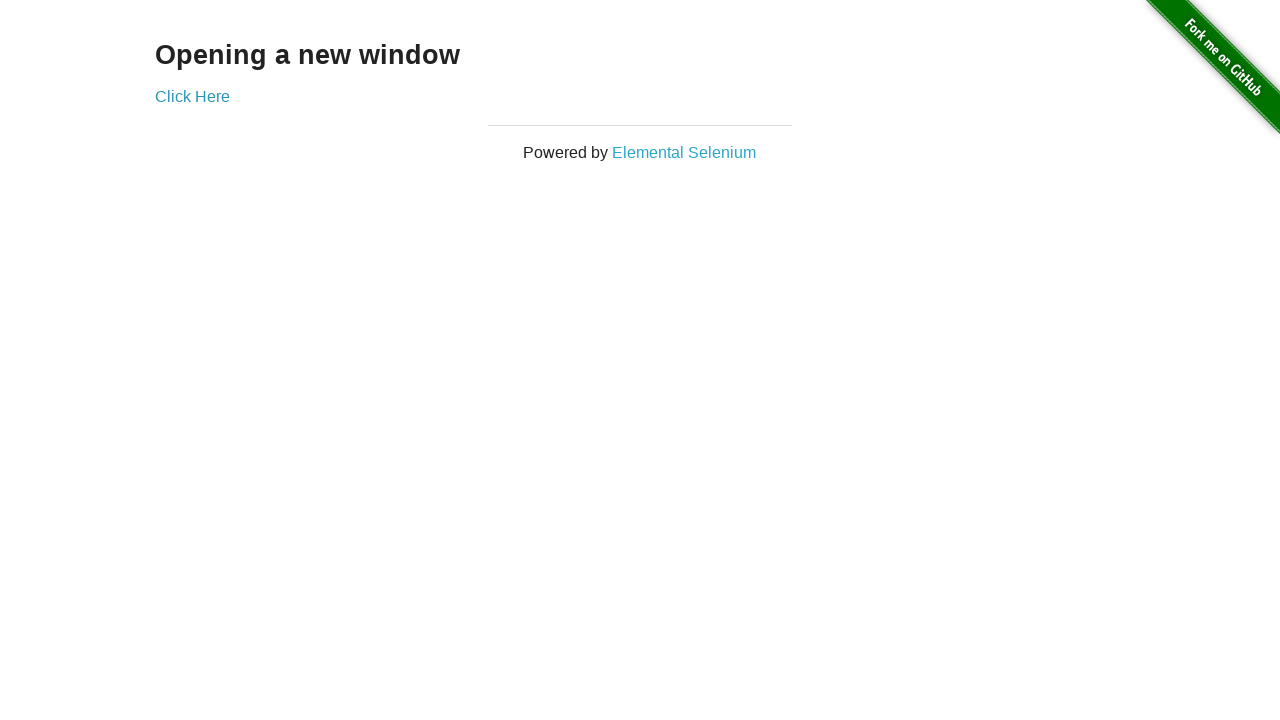

Retrieved text from child window: 'New Window'
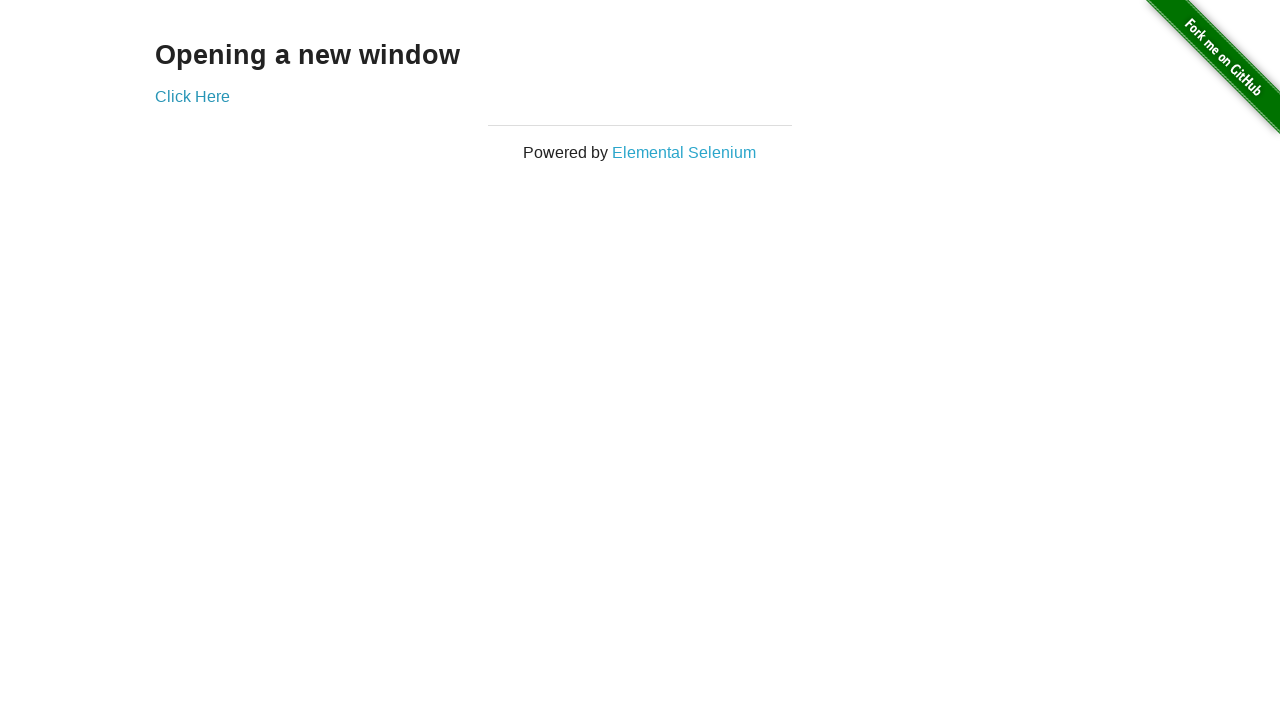

Retrieved text from parent window: 'Opening a new window'
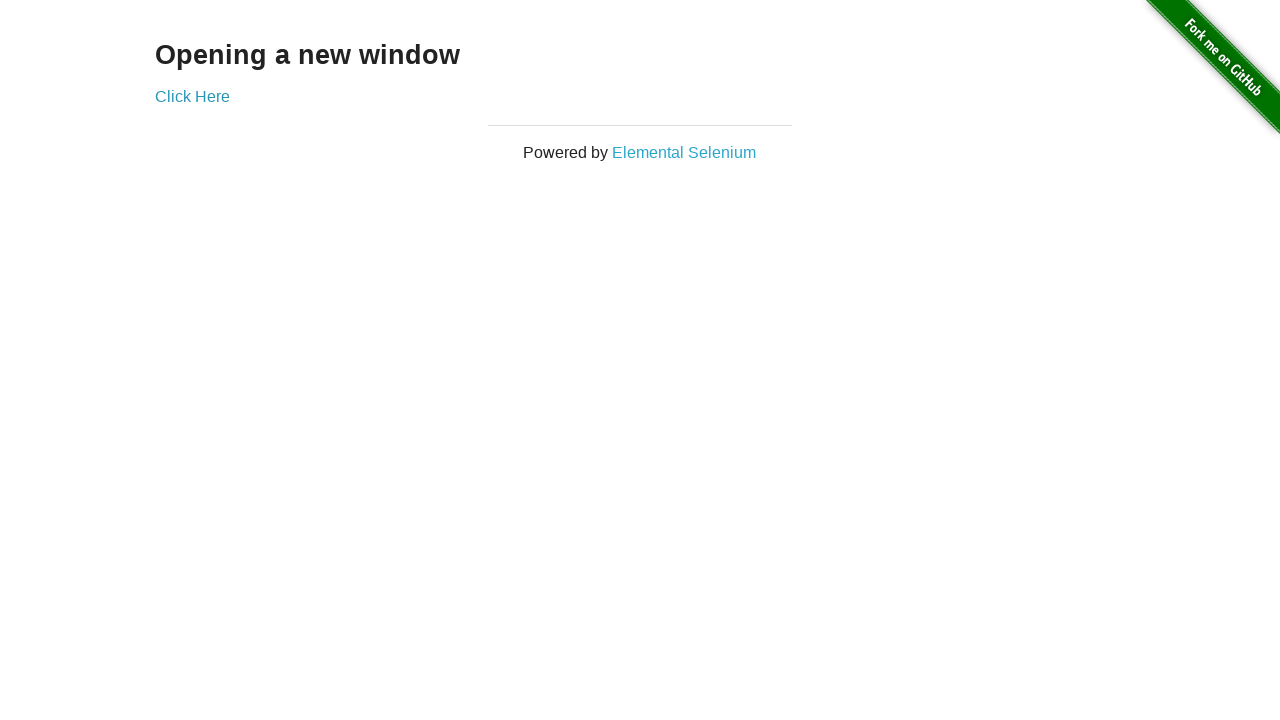

Closed the child window
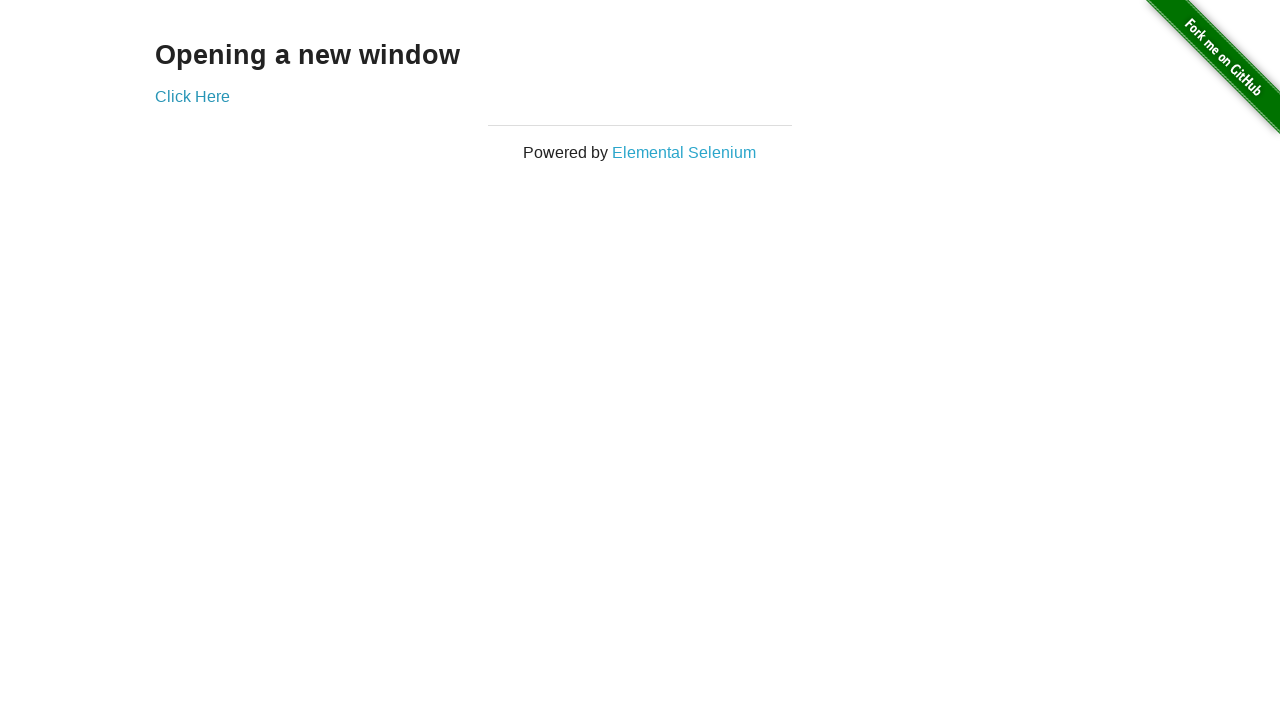

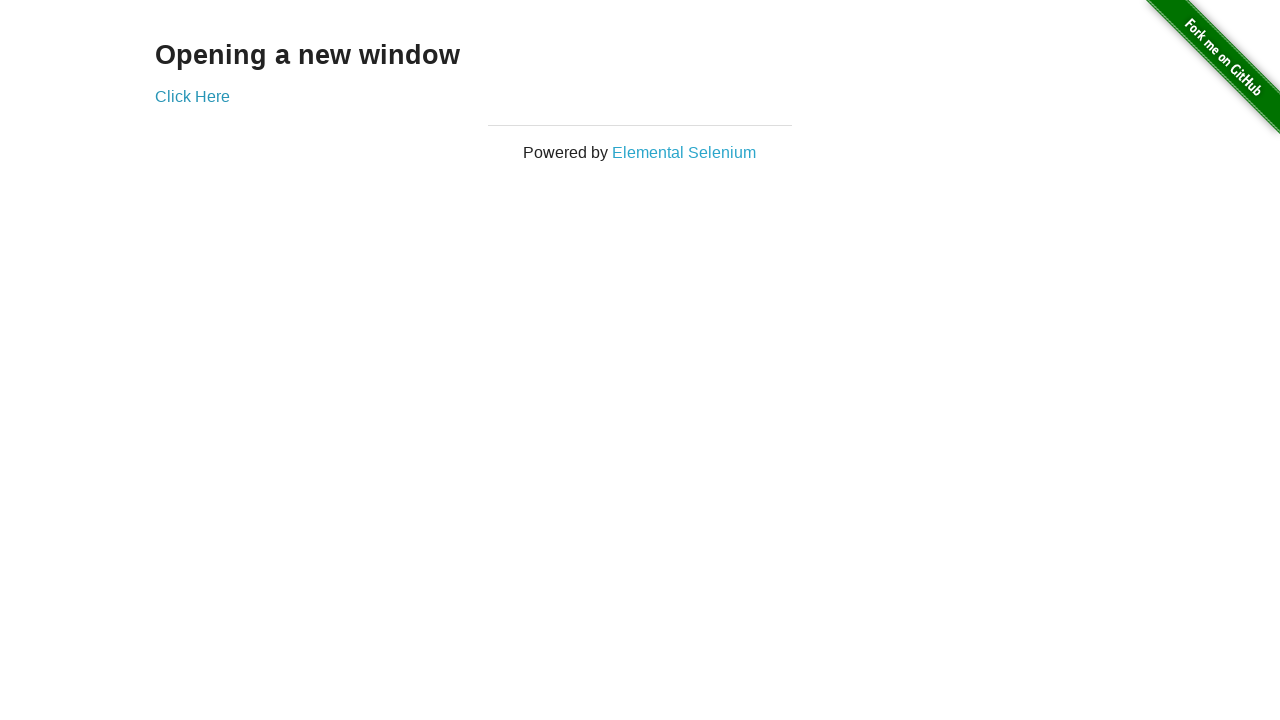